Navigates to Selenium ecosystem page and attempts to trigger print dialog using keyboard shortcuts (Ctrl+P), then interacts with it using Tab and Enter keys

Starting URL: https://www.selenium.dev/ecosystem/

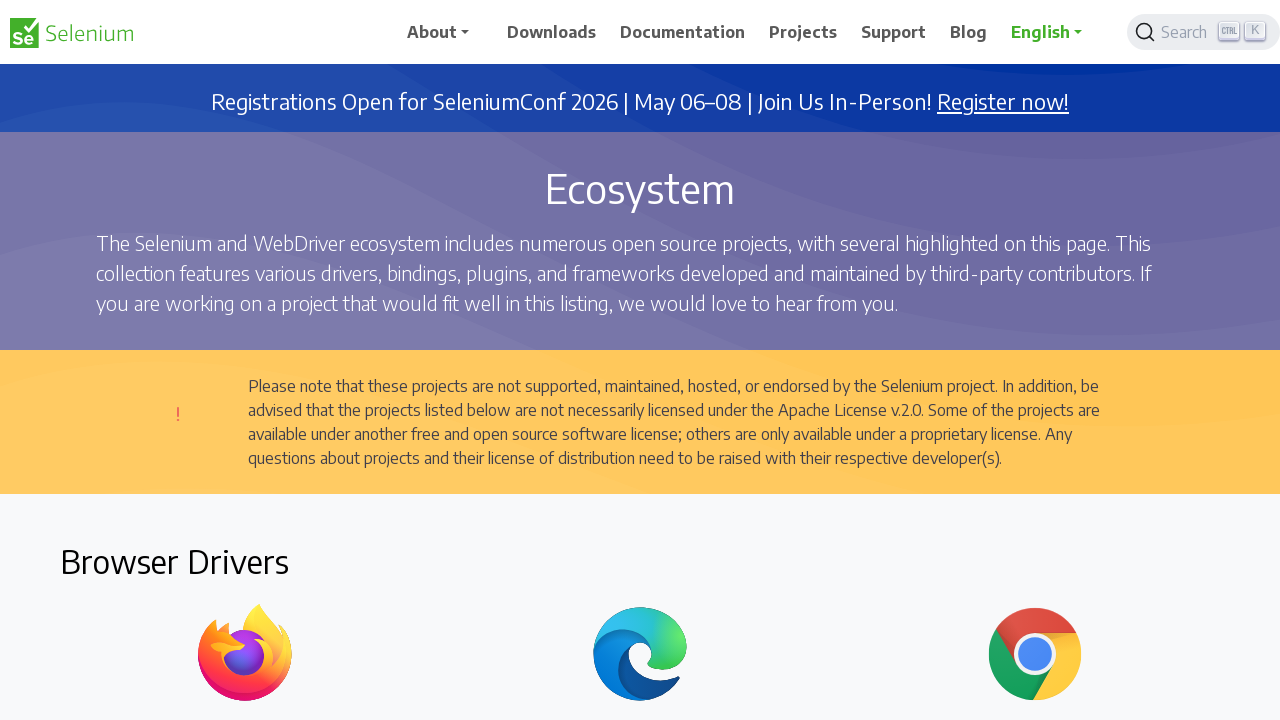

Navigated to Selenium ecosystem page
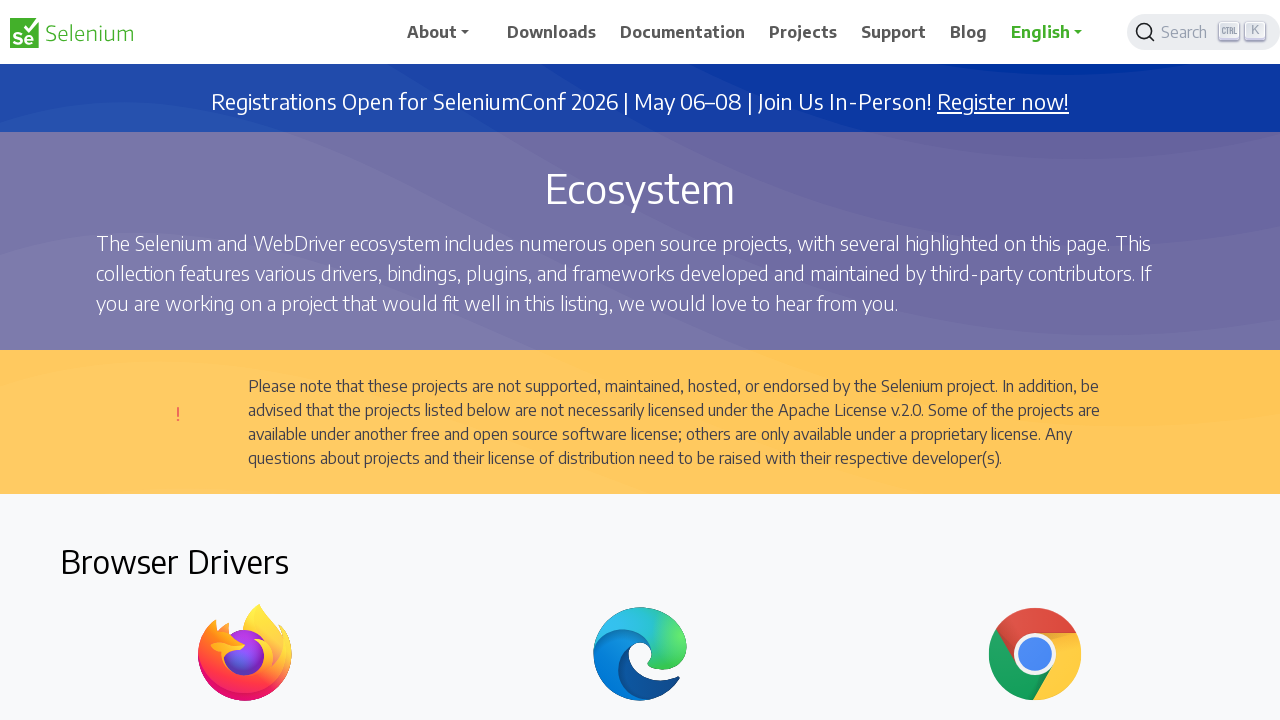

Pressed Ctrl+P to trigger print dialog
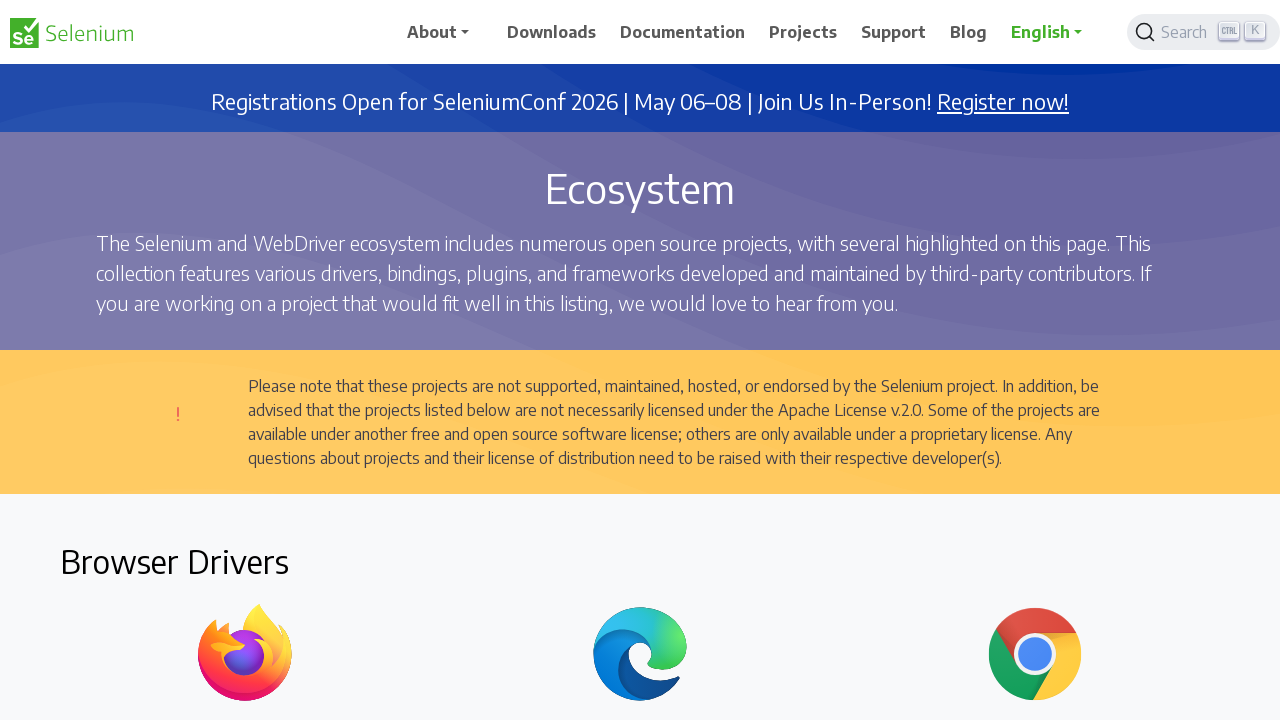

Waited 2000ms for print dialog to appear
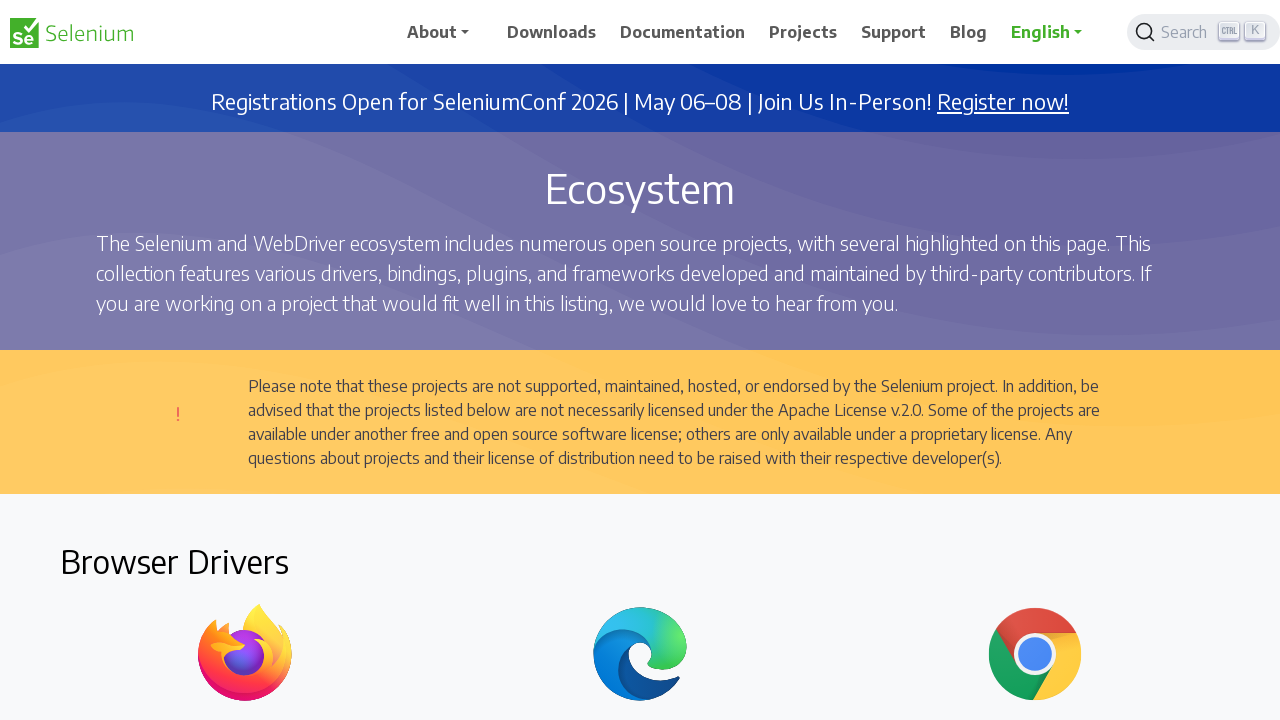

Pressed Tab to navigate in print dialog
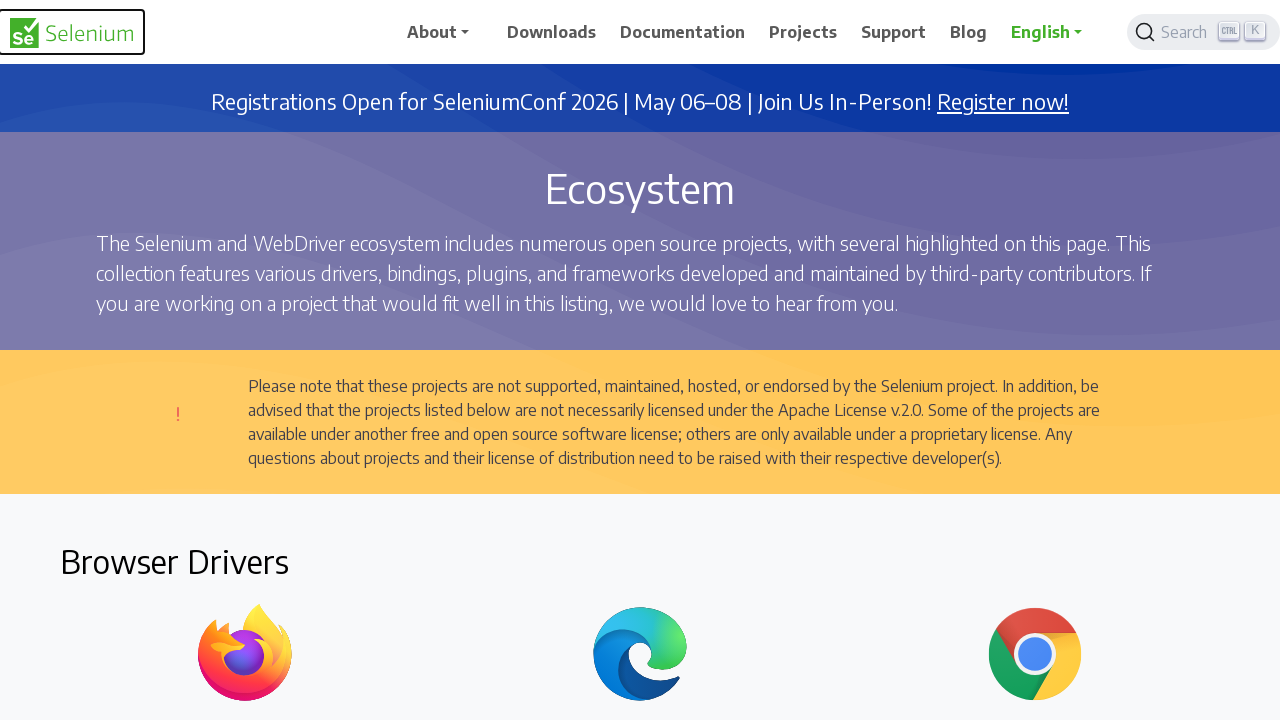

Waited 2000ms after Tab press
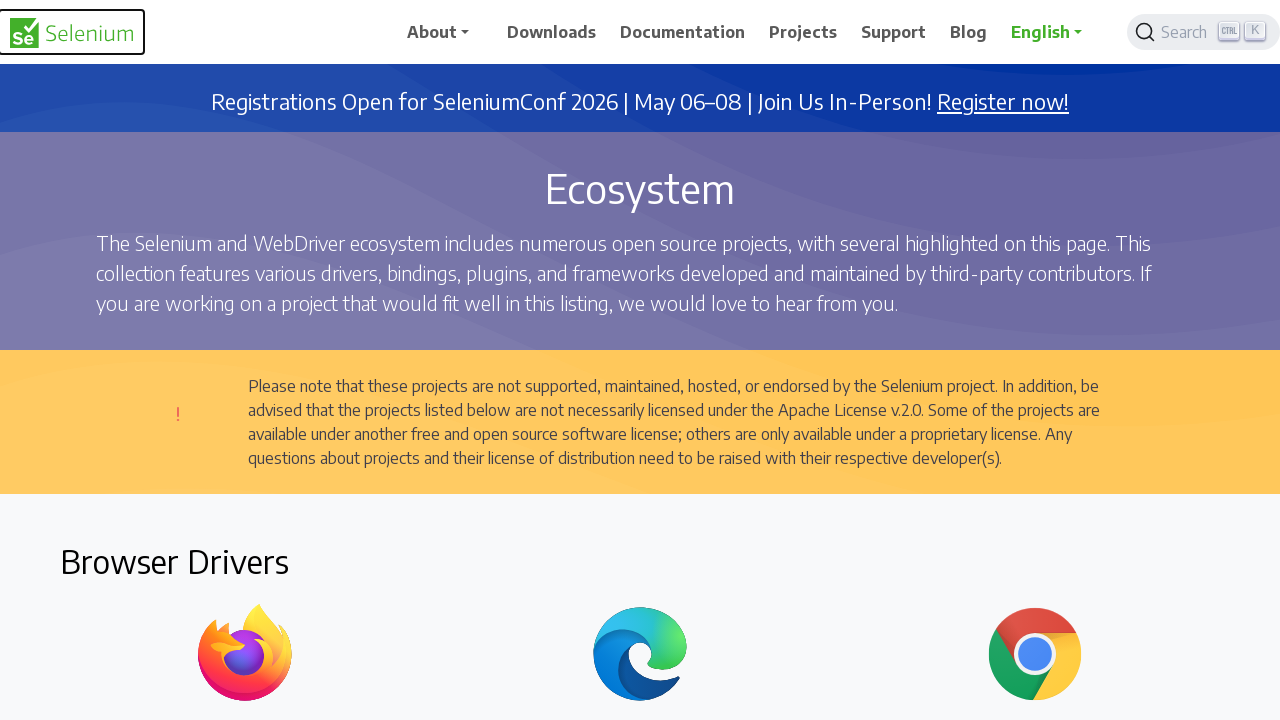

Pressed Enter to confirm/close print dialog
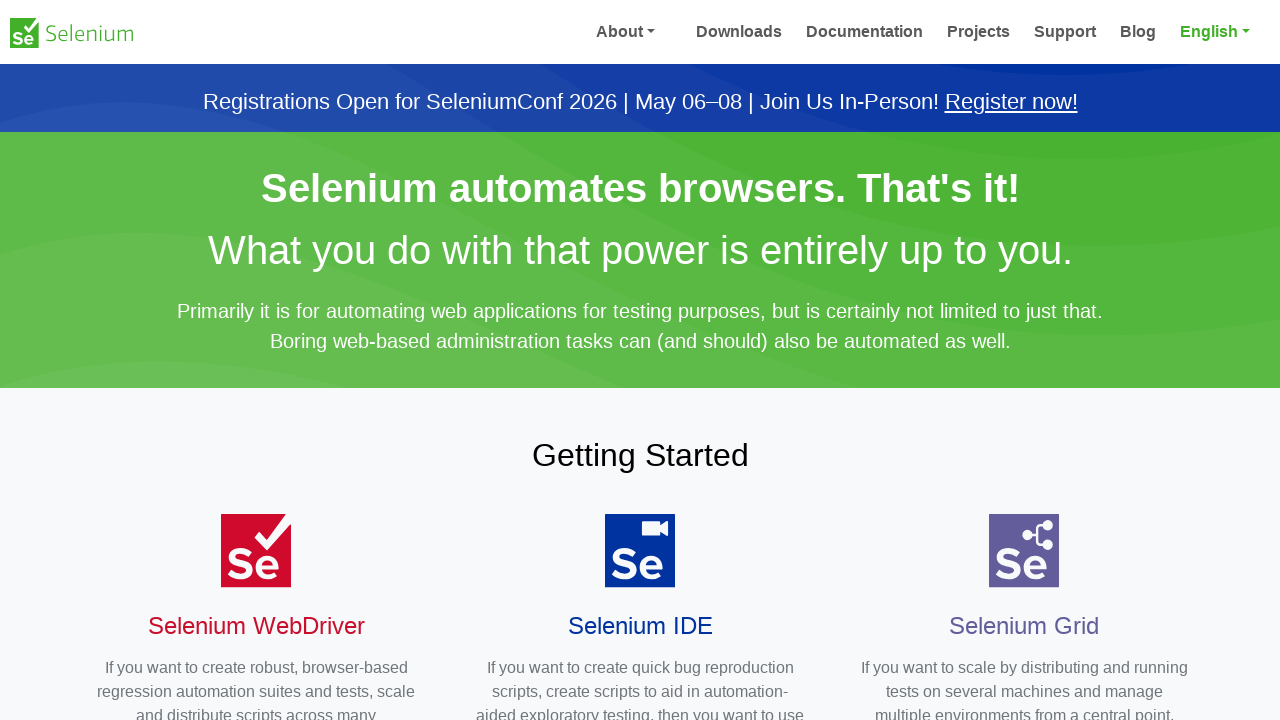

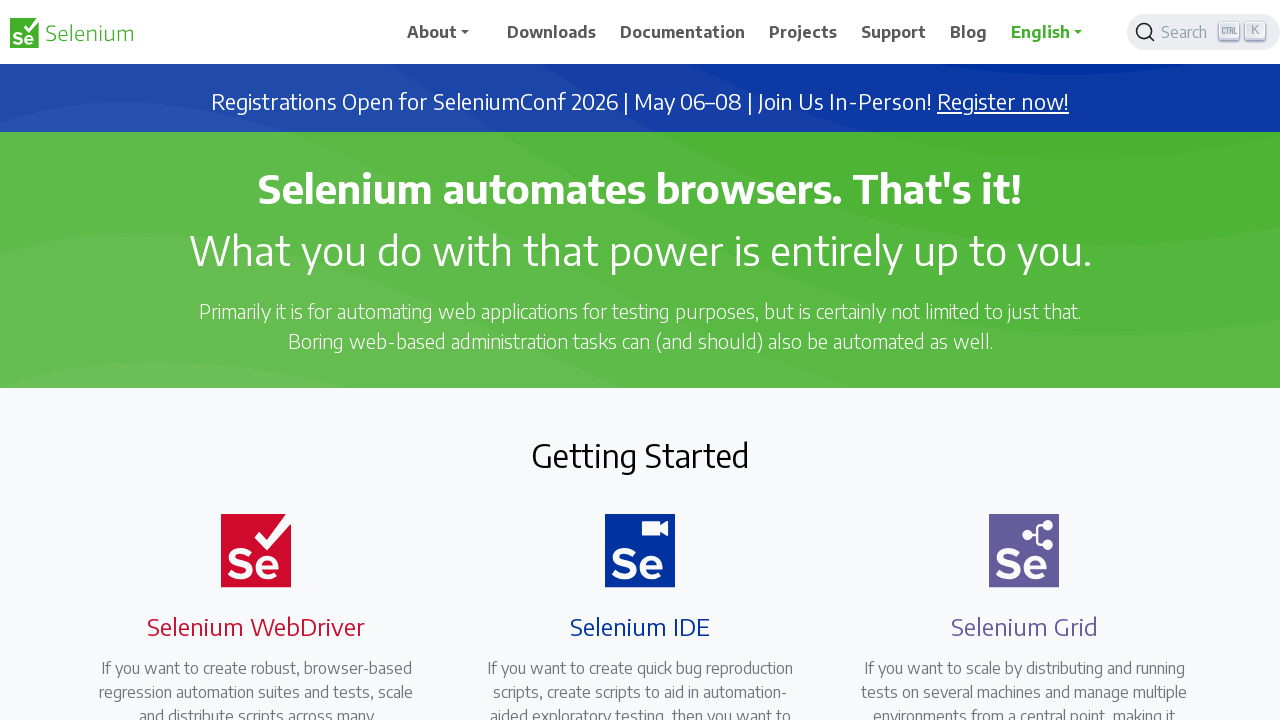